Tests filling out a name field on the AX Capital website by scrolling to the input field and entering a name

Starting URL: https://www.axcapital.ae/

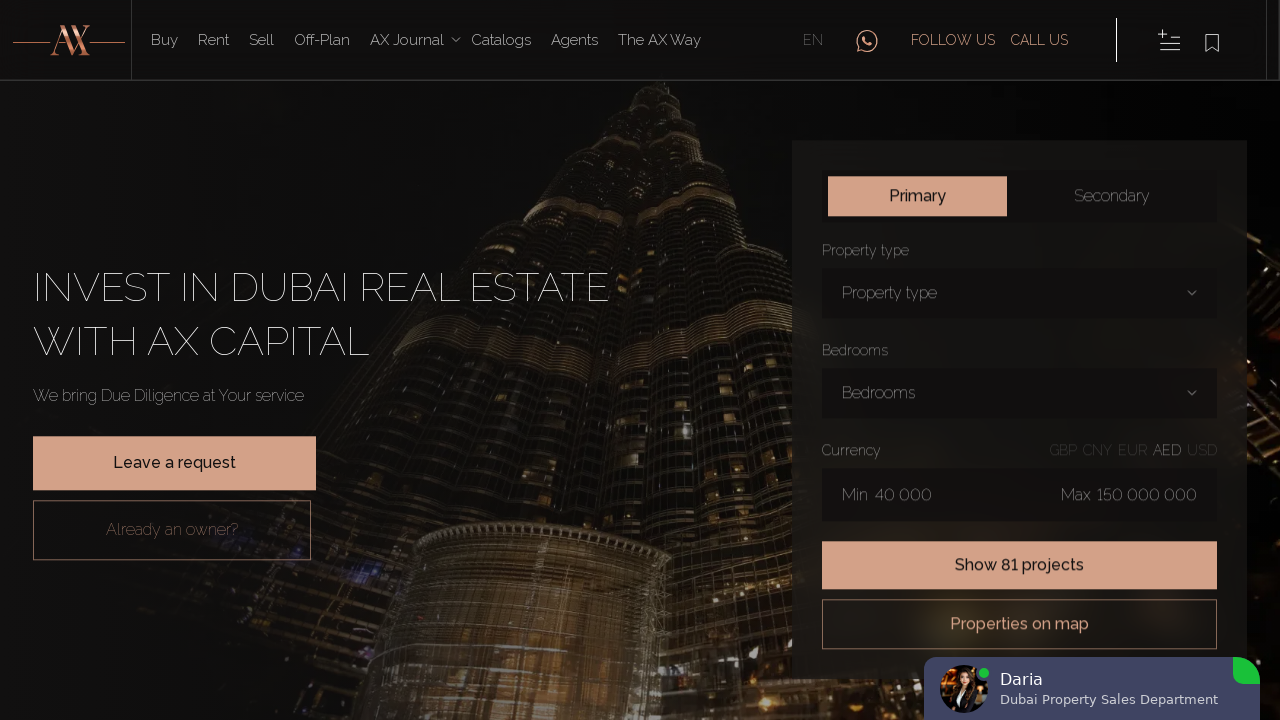

Located name input field with placeholder 'Your name'
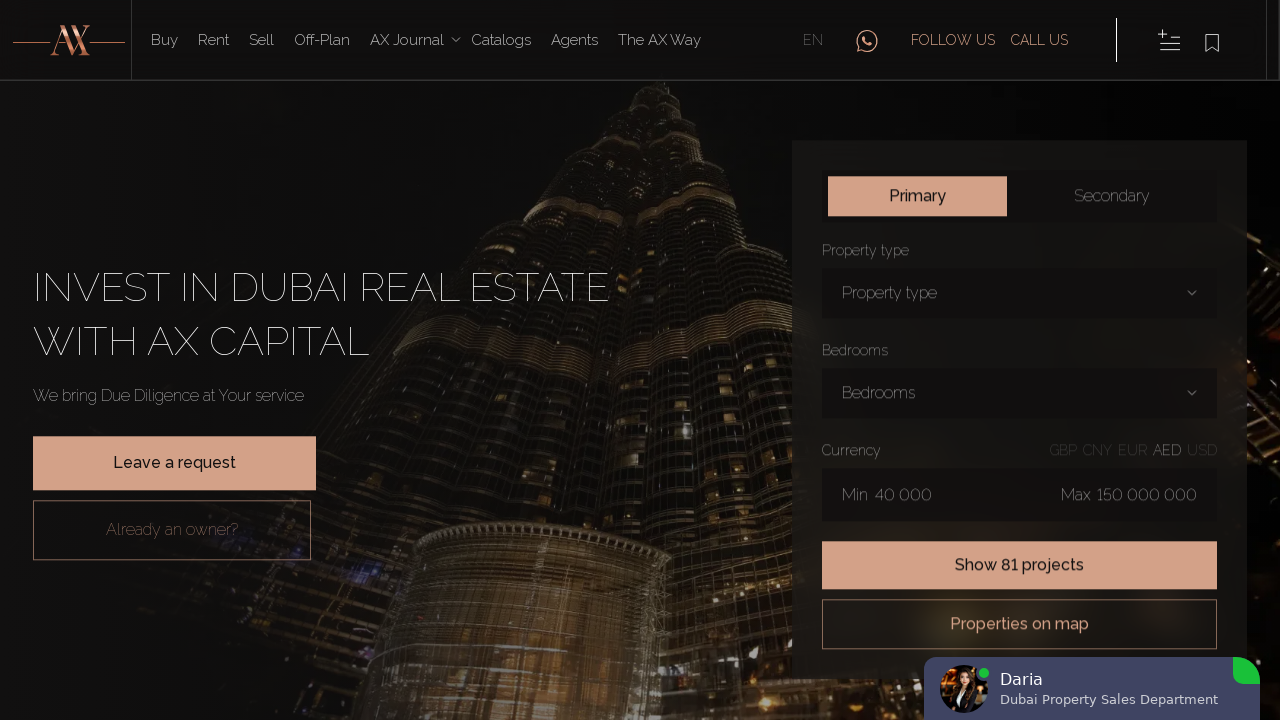

Scrolled name input field into view
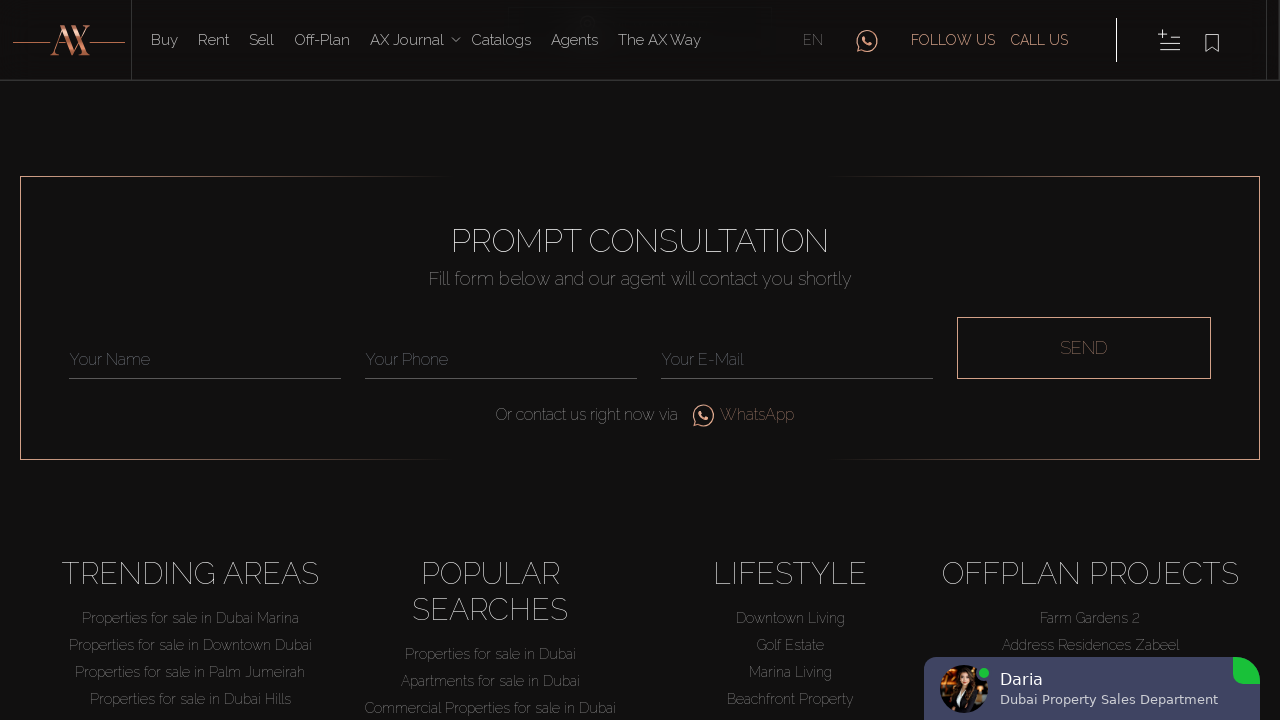

Clicked on name input field at (205, 360) on input[placeholder='Your name']
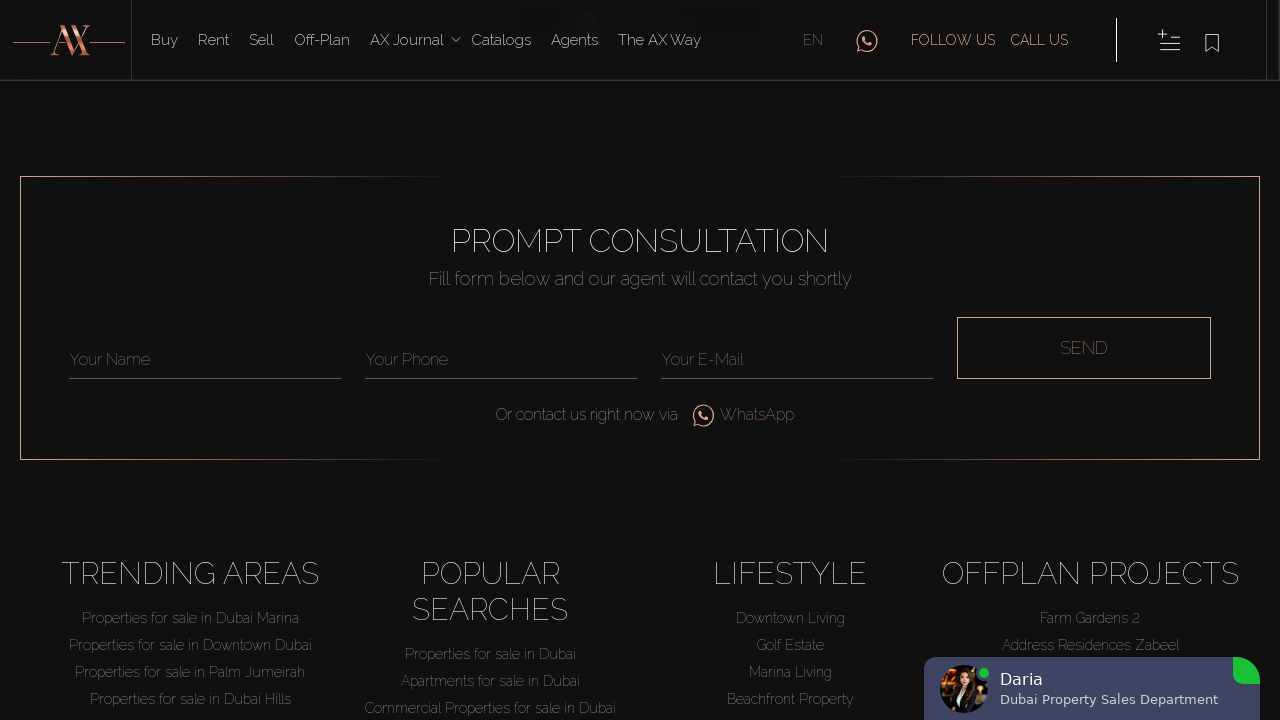

Filled name field with 'Lorem Ipsum' on input[placeholder='Your name']
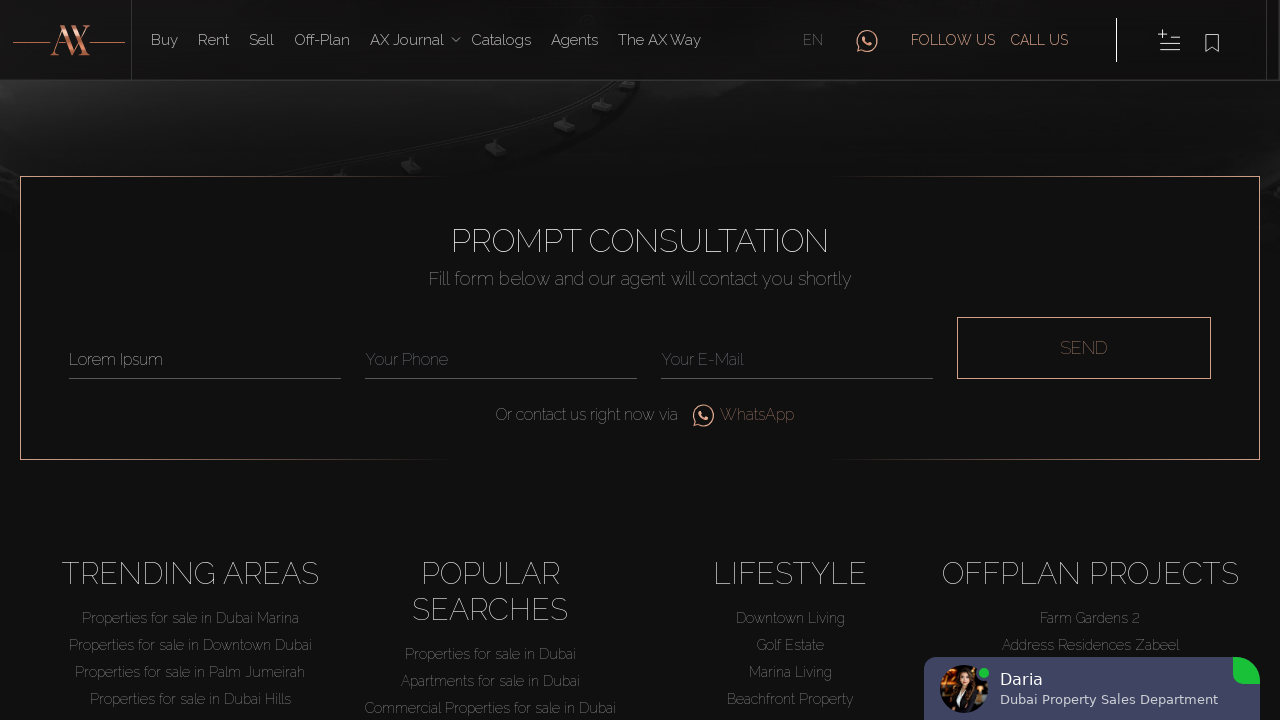

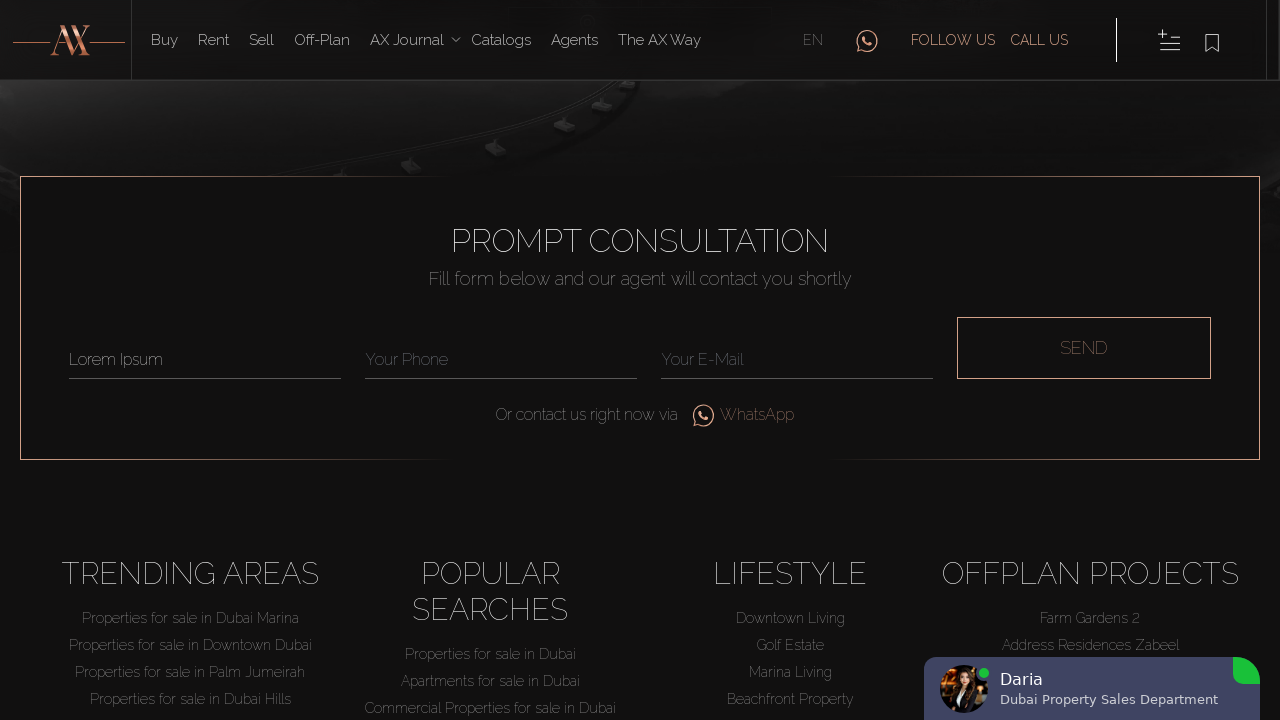